Tests table sorting functionality by clicking on a column header, verifying the sort order, and navigating through paginated results to find items starting with 'C' and display their prices

Starting URL: https://rahulshettyacademy.com/seleniumPractise/#/offers

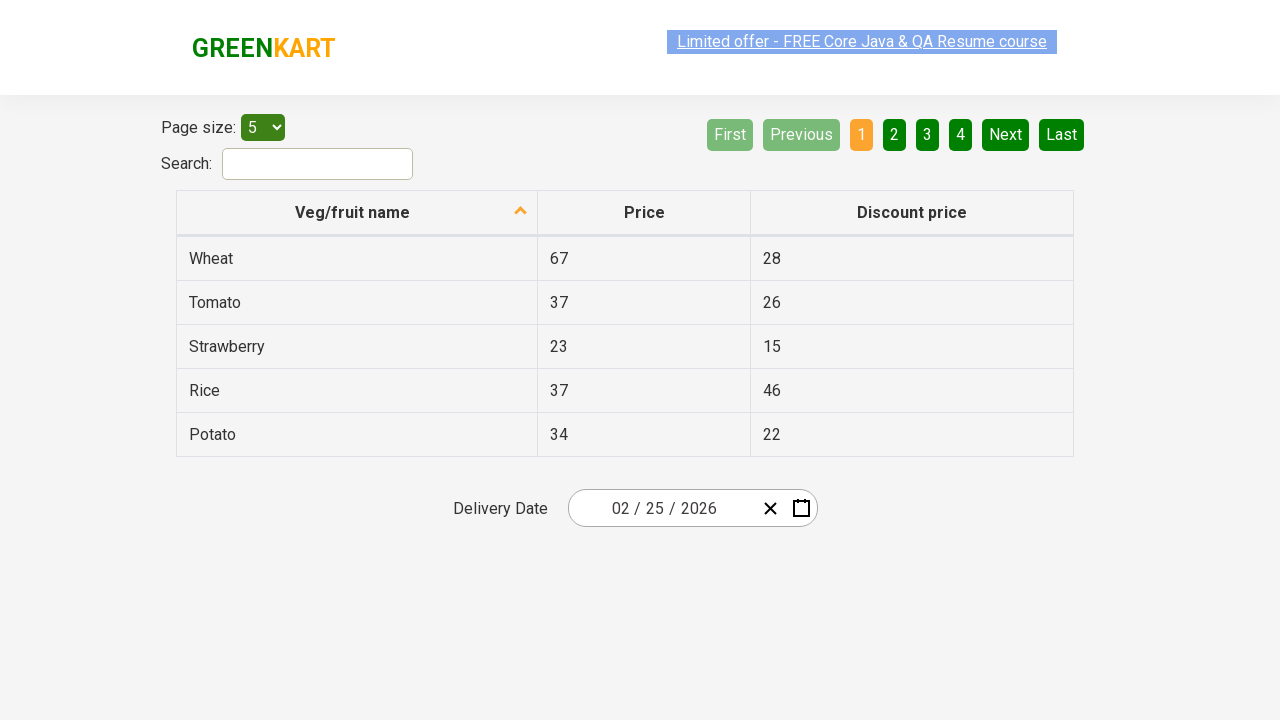

Clicked first column header to sort table at (357, 213) on xpath=//tr//th[1]
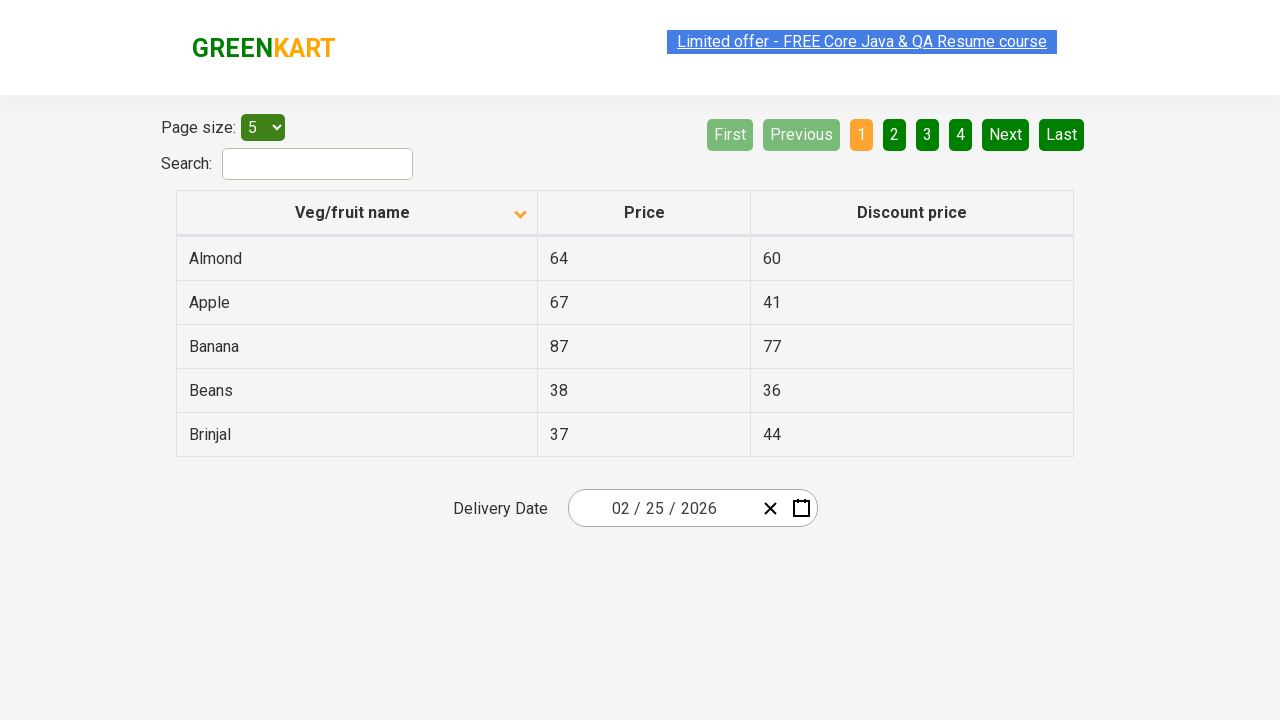

Retrieved all items from first column
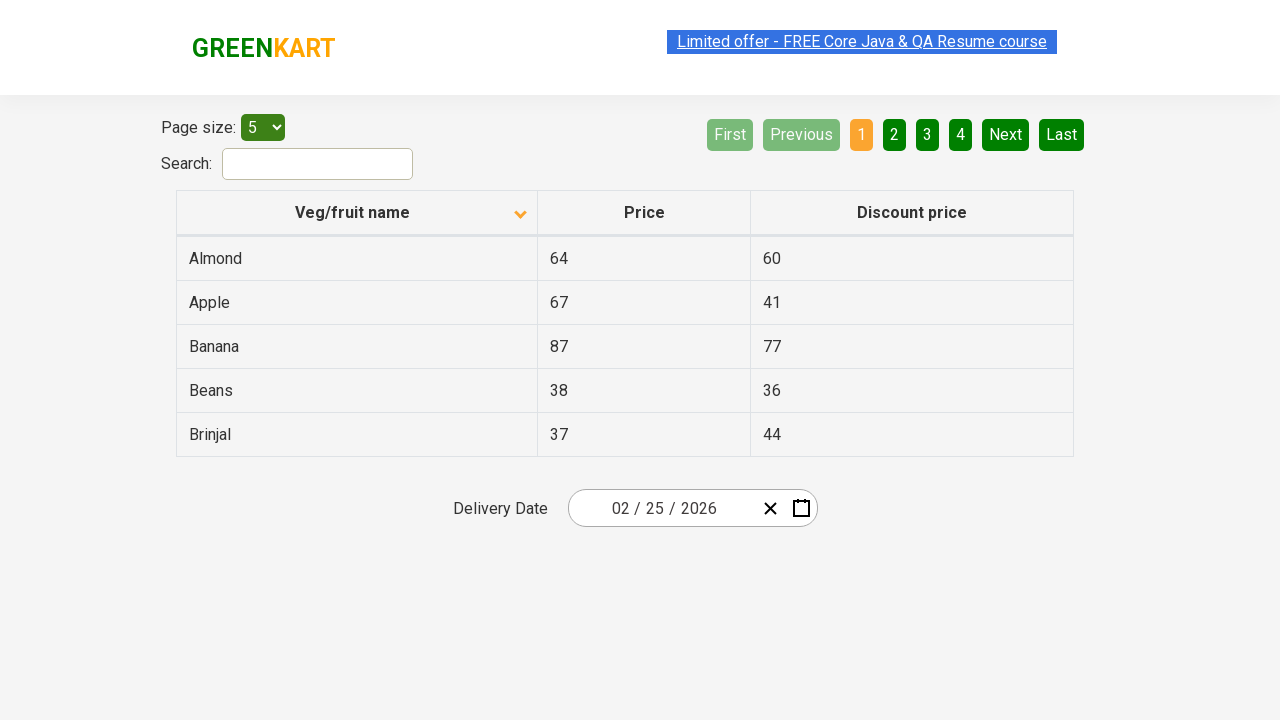

Verified table is sorted in ascending order
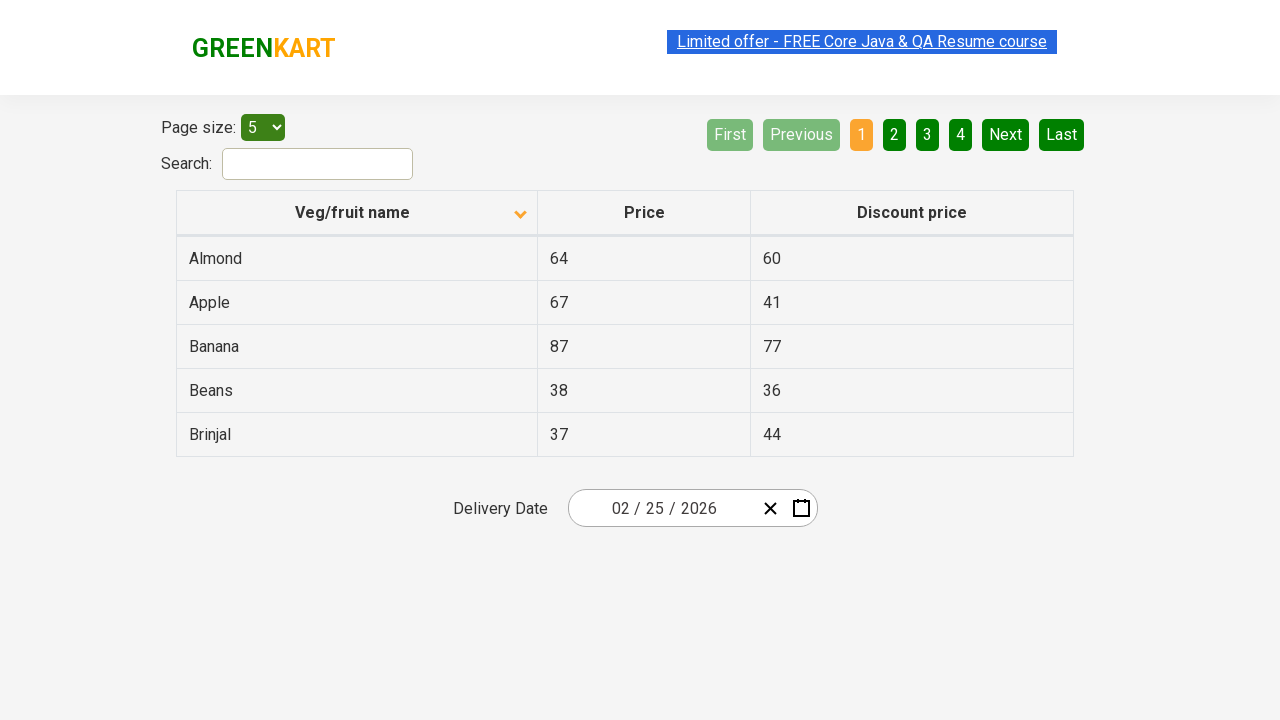

Retrieved all rows from current page
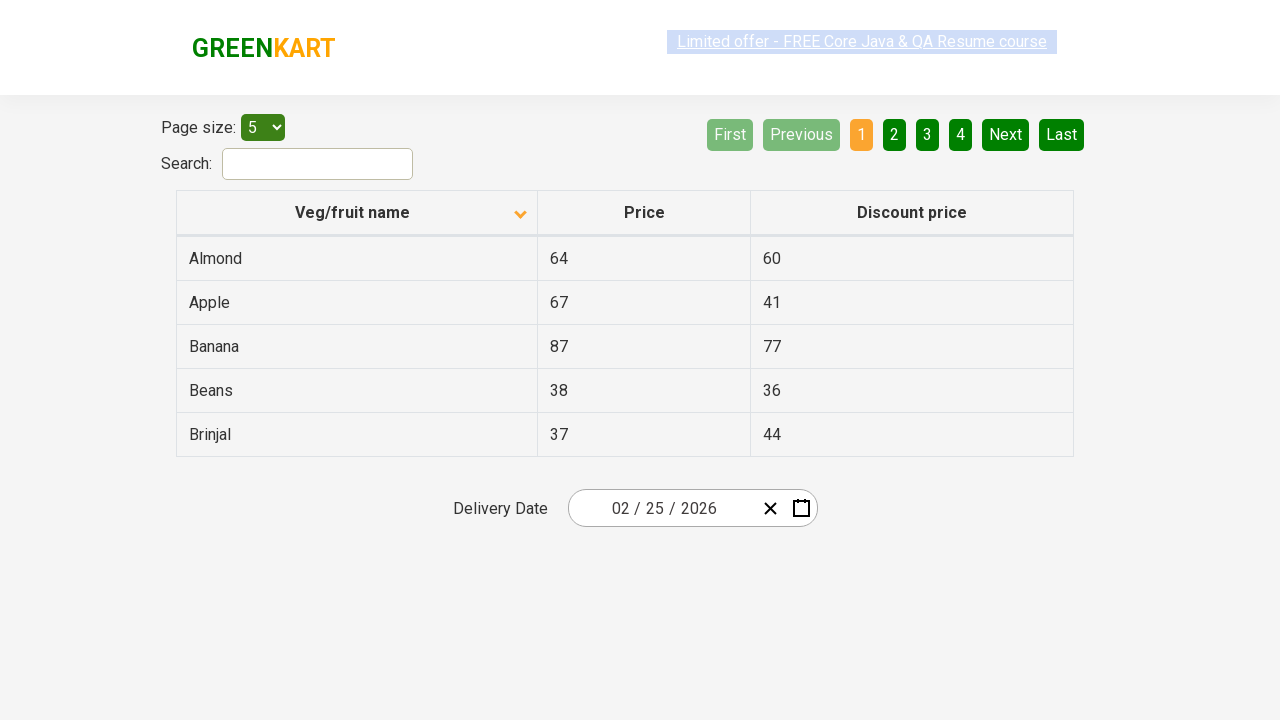

No items starting with 'C' found on current page, navigated to next page at (1006, 134) on a[aria-label$='Next']
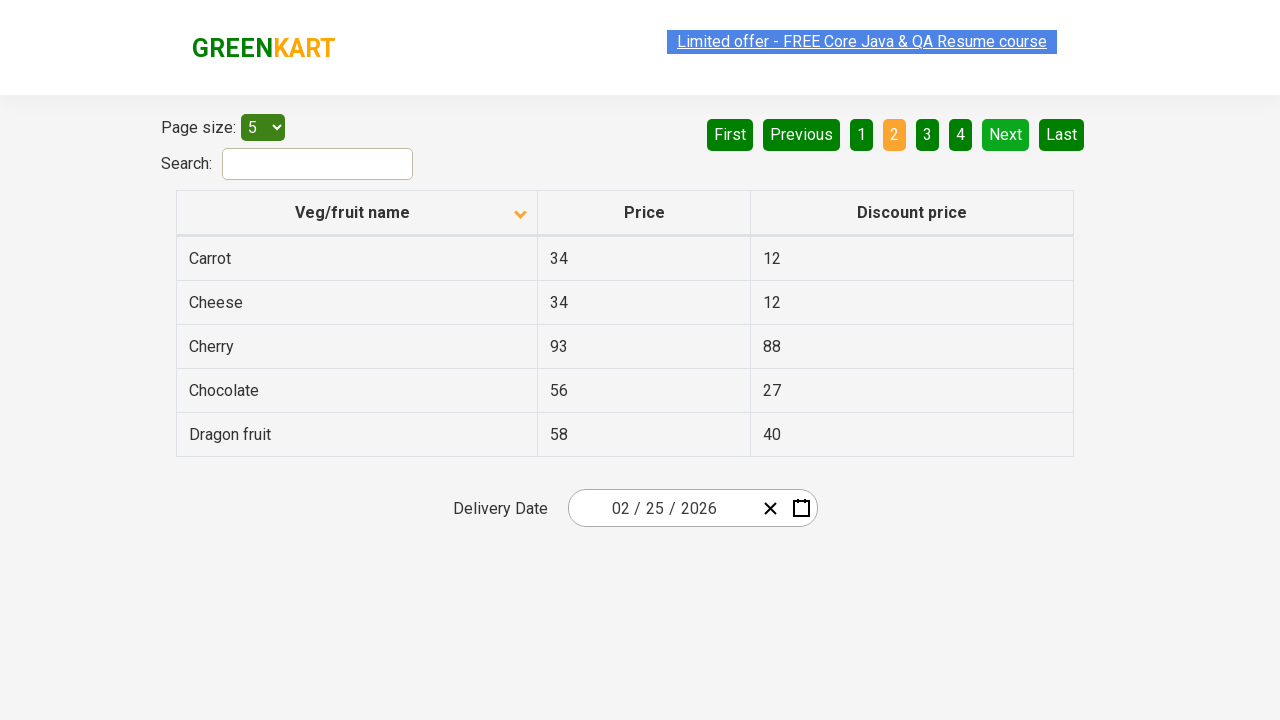

Retrieved all rows from current page
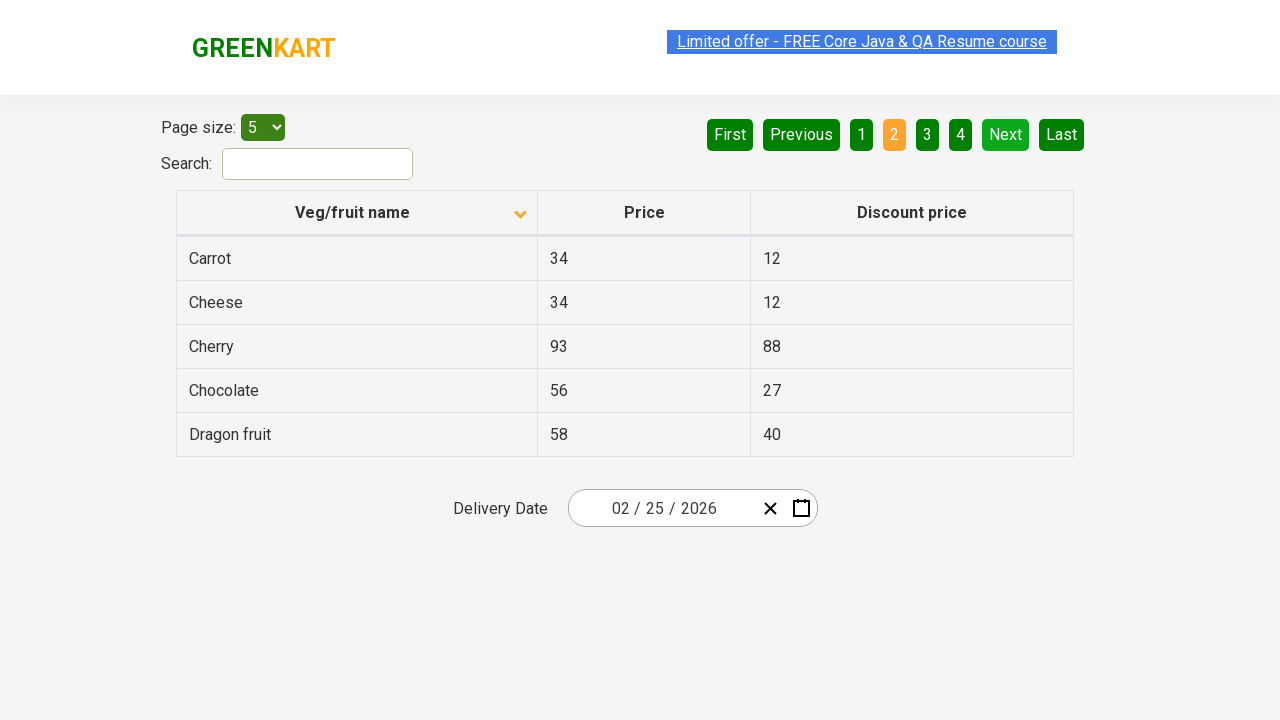

Found 4 items starting with 'C'
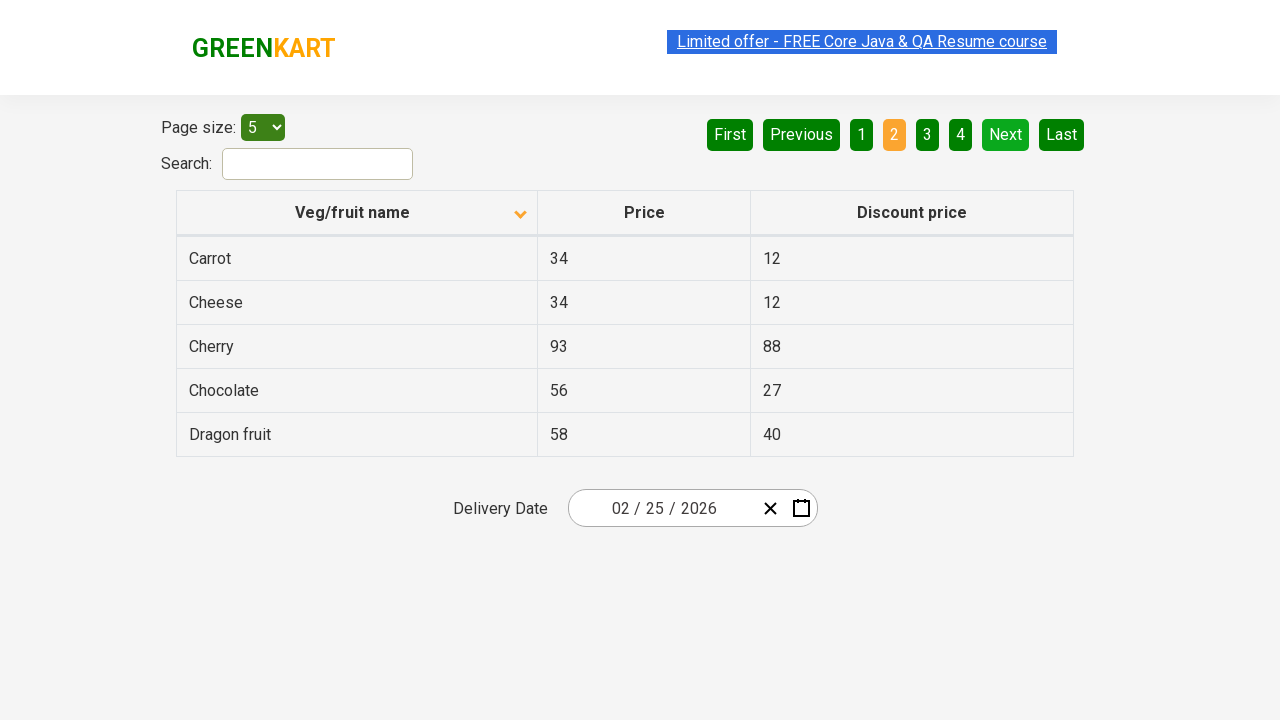

Retrieved price for item 'Carrot': 34
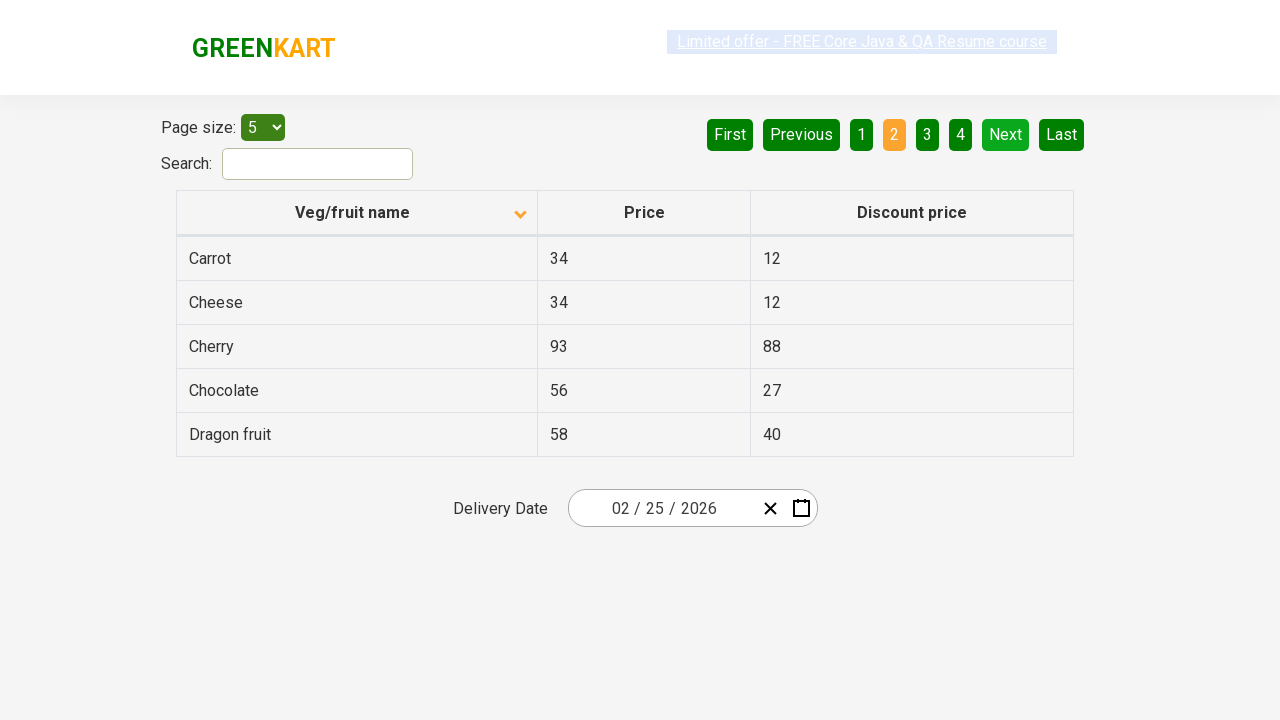

Retrieved price for item 'Cheese': 34
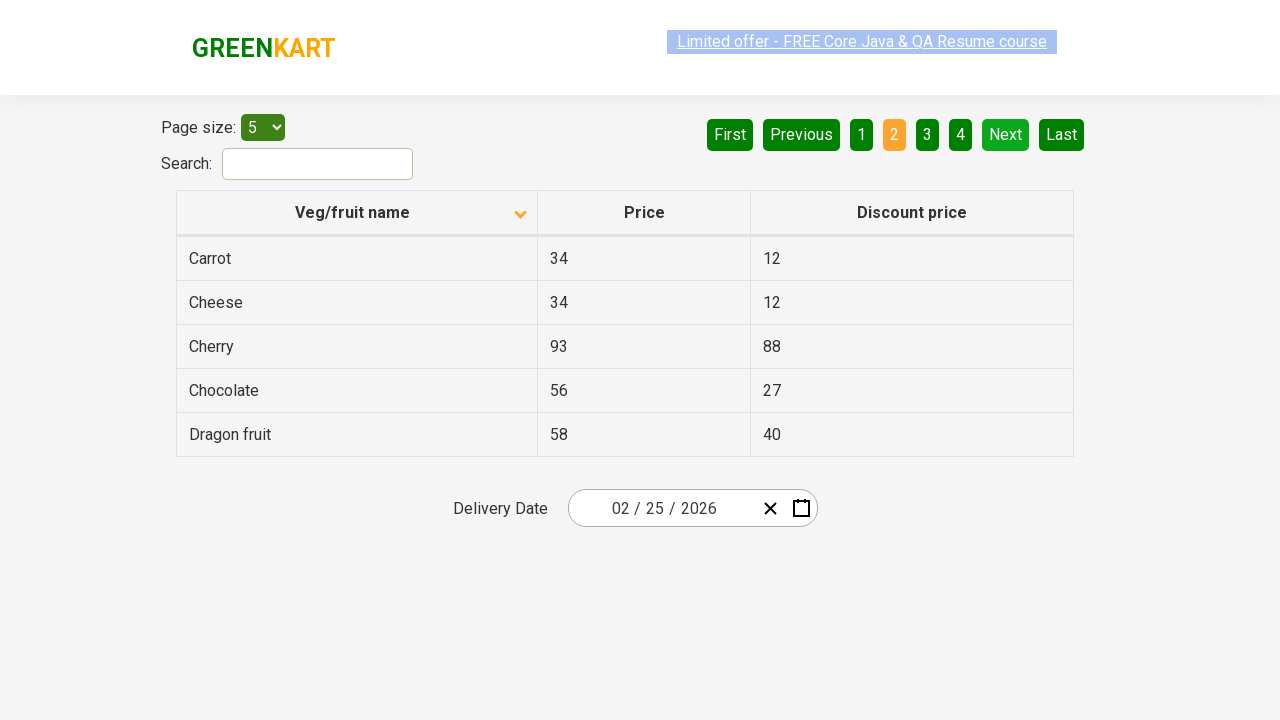

Retrieved price for item 'Cherry': 93
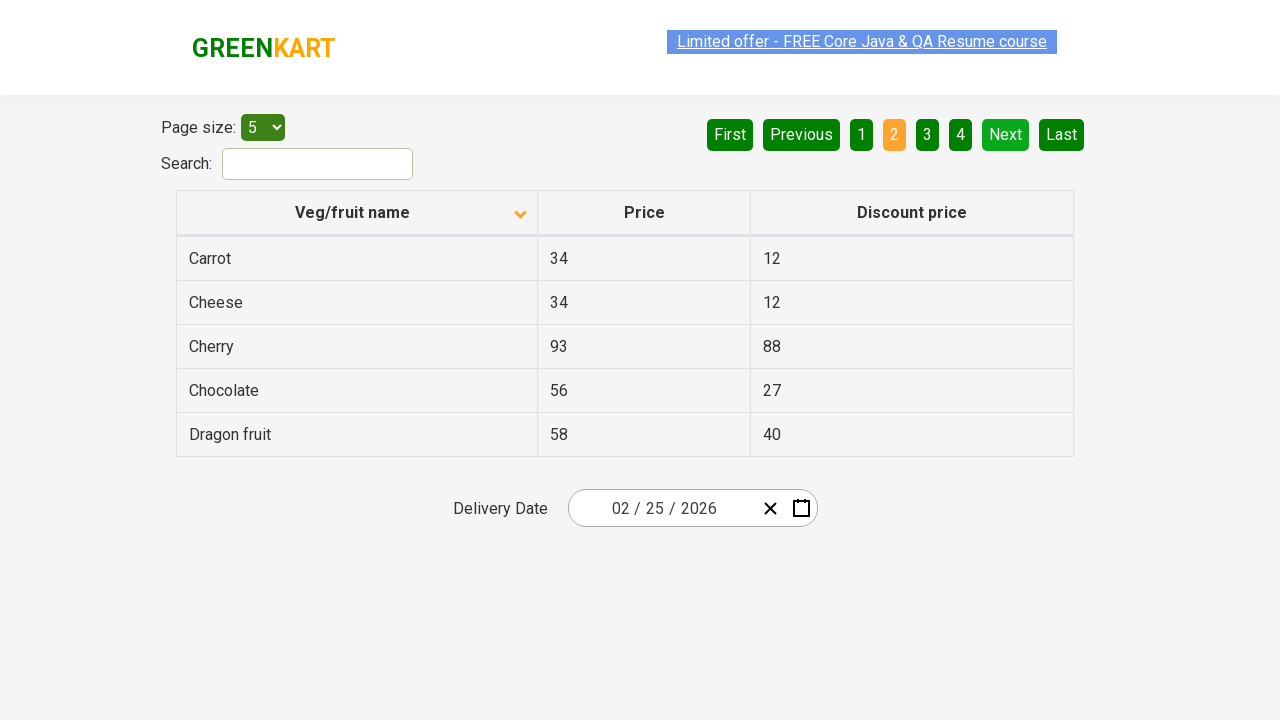

Retrieved price for item 'Chocolate': 56
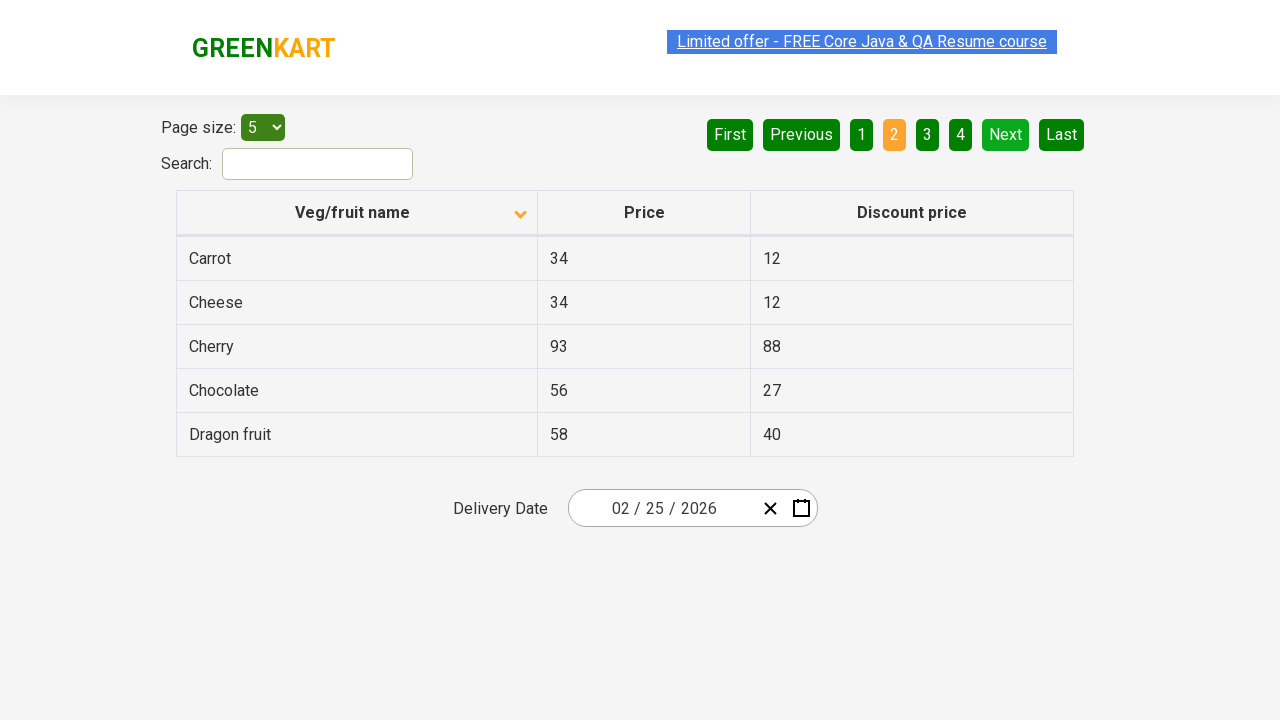

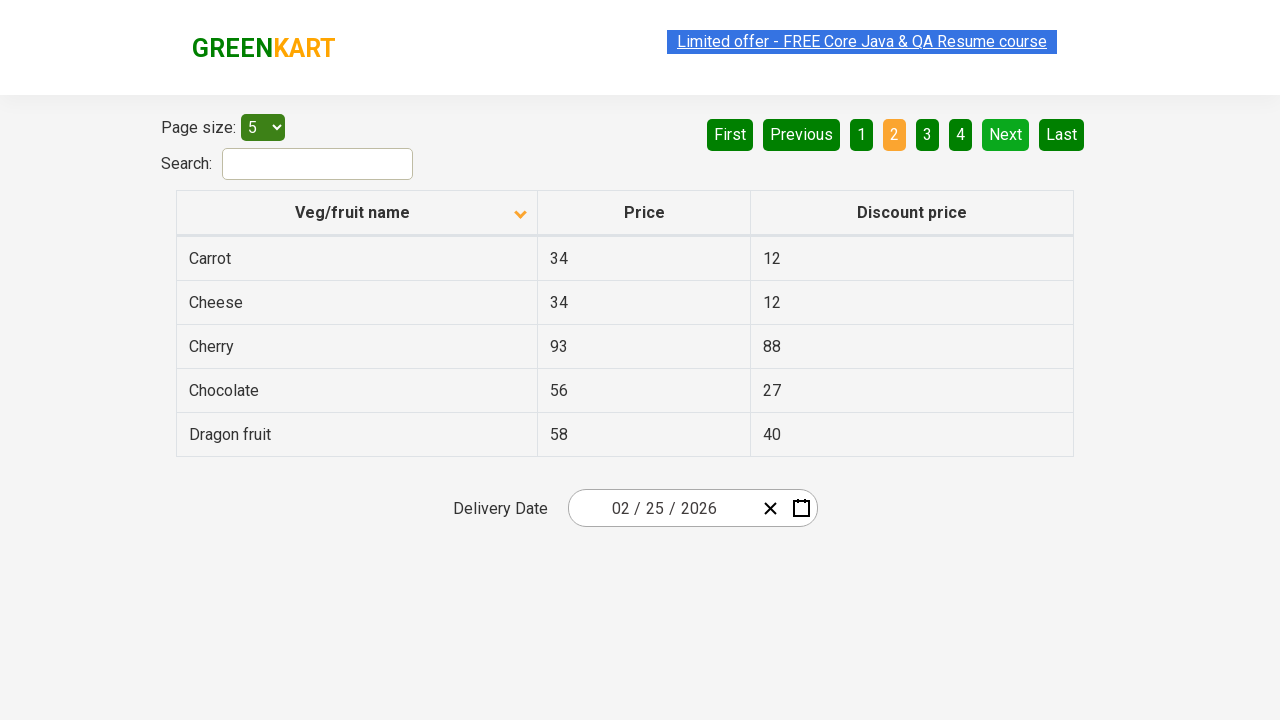